Tests dropdown selection by selecting "Option 2" and verifying the selection was applied

Starting URL: https://the-internet.herokuapp.com/dropdown

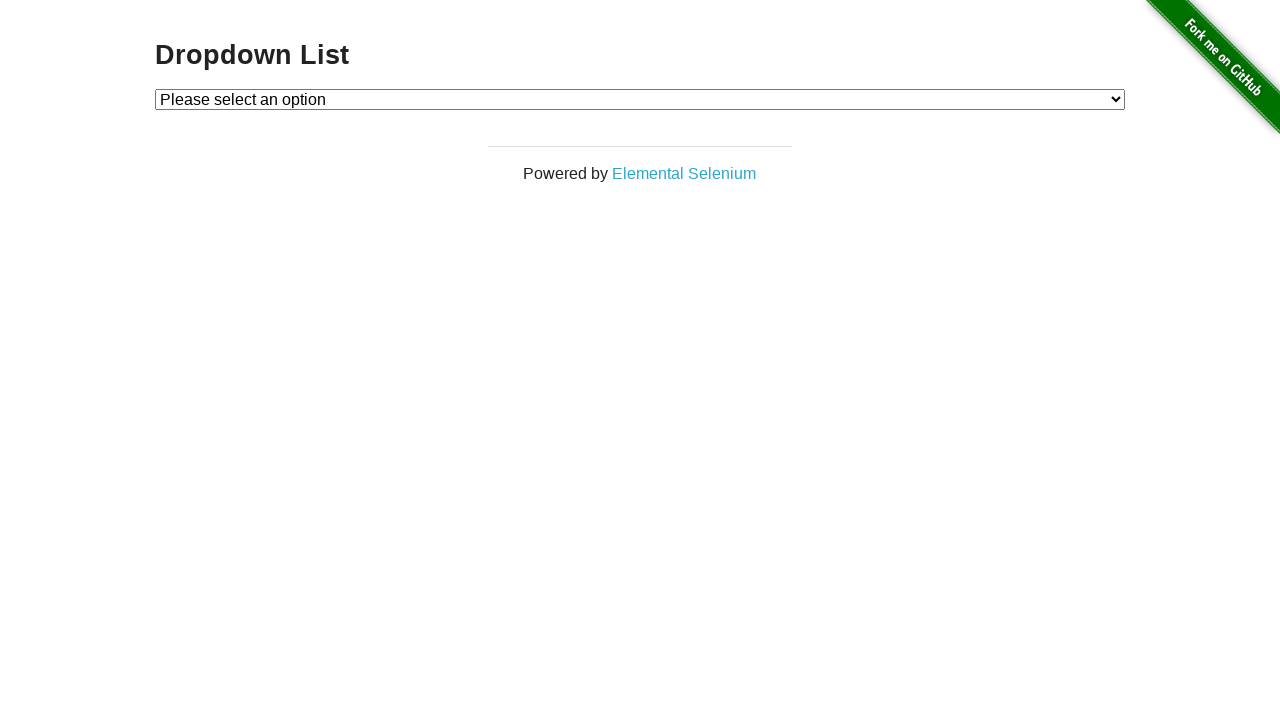

Navigated to dropdown test page
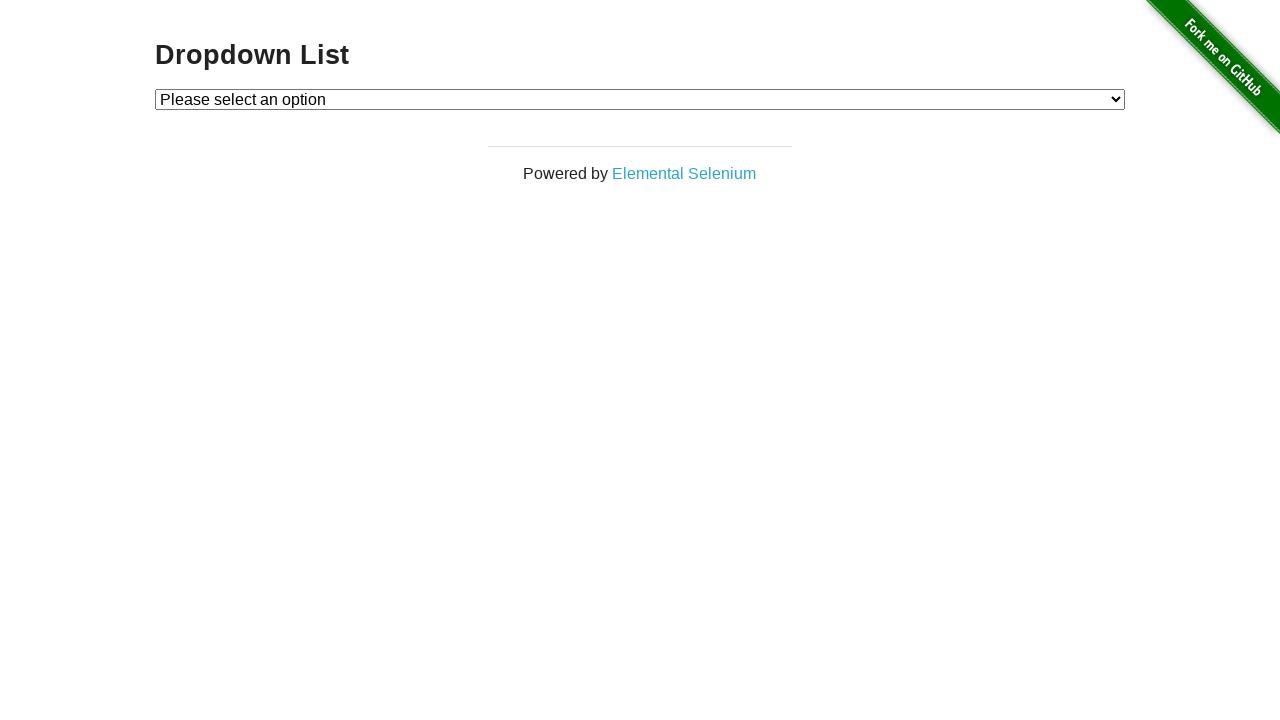

Selected 'Option 2' from dropdown menu on #dropdown
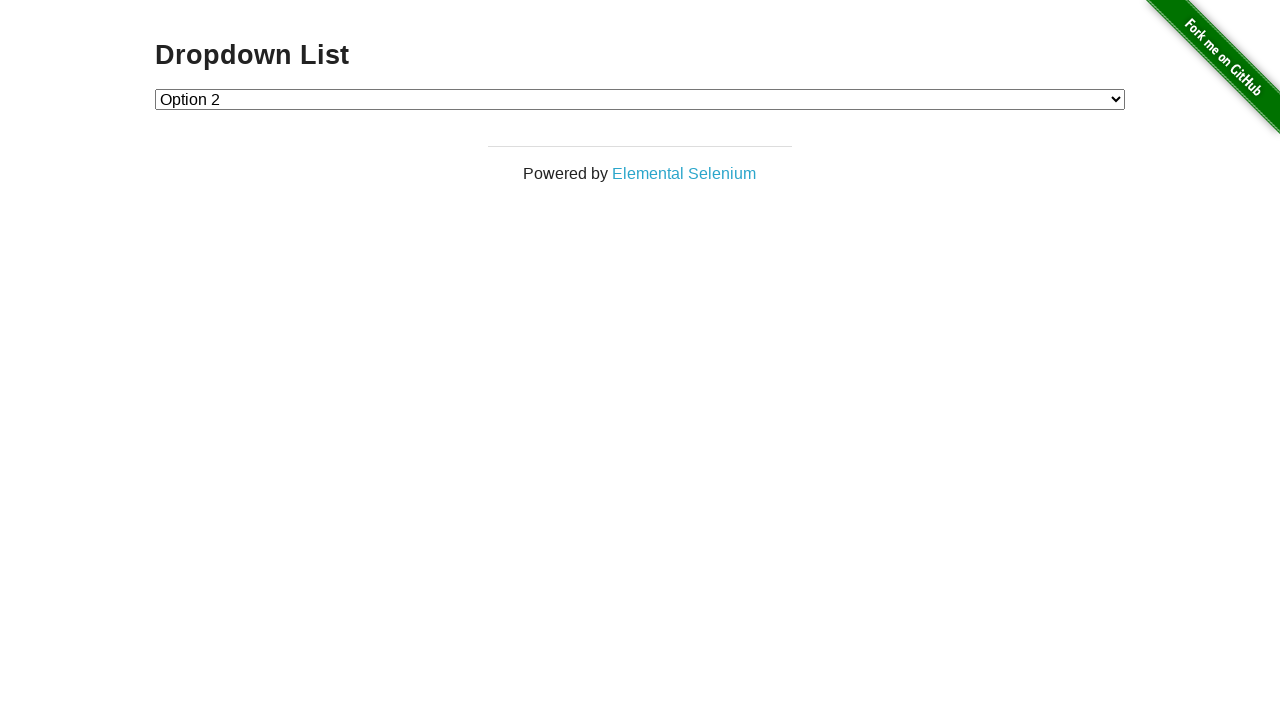

Retrieved selected dropdown value
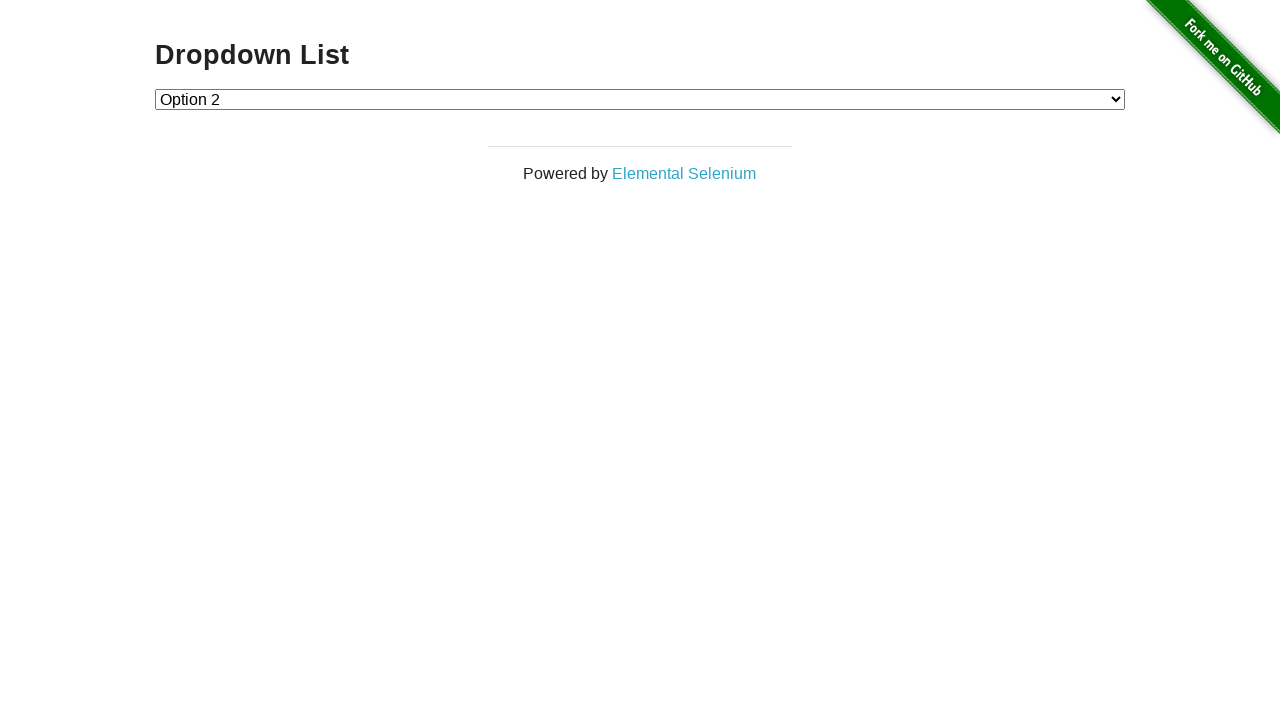

Verified that 'Option 2' (value '2') was selected successfully
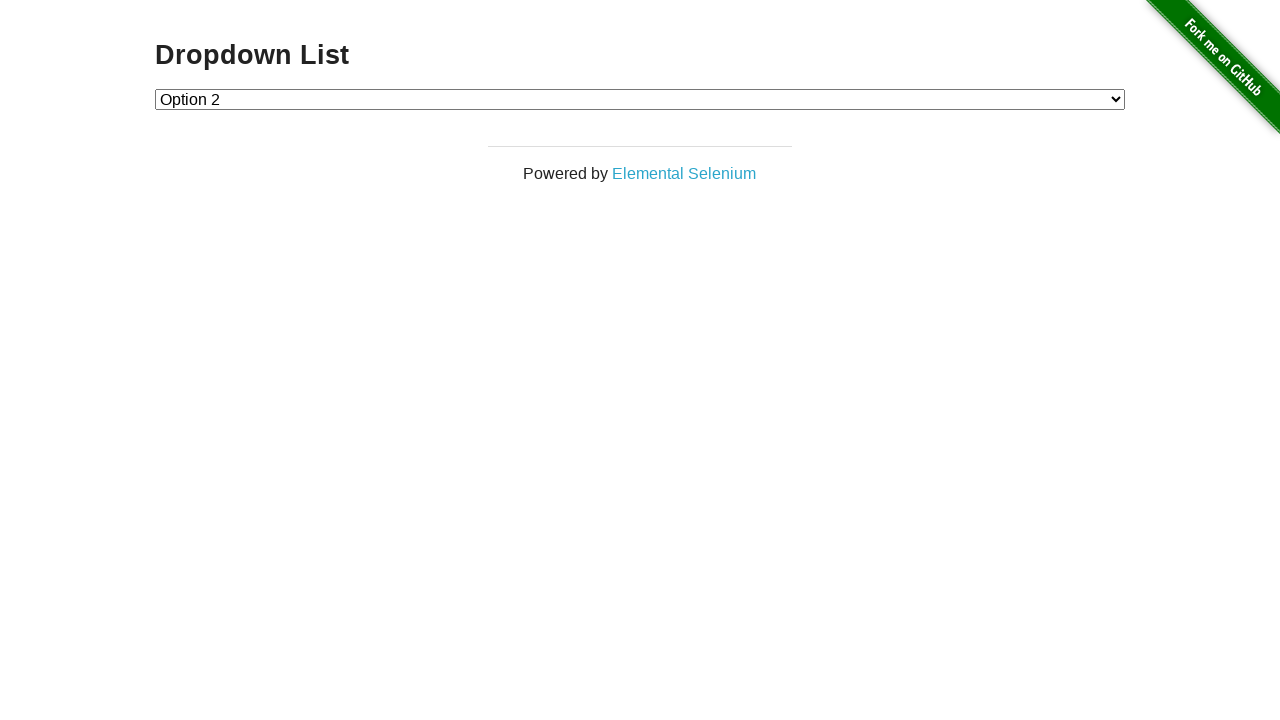

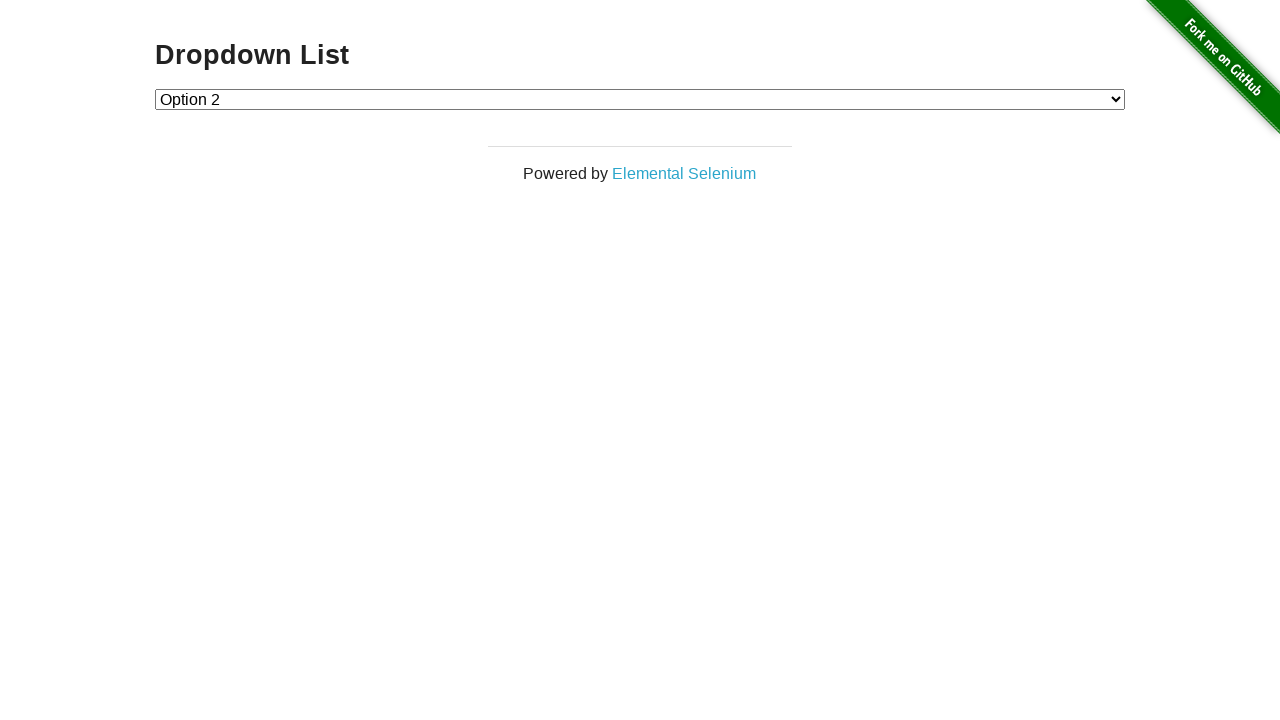